Tests navigation through the Pen Island website by clicking through various menu links including Wood, Plastic, Samples, Testimonials, FAQ, and Contact Us pages.

Starting URL: https://www.penisland.net/index.html

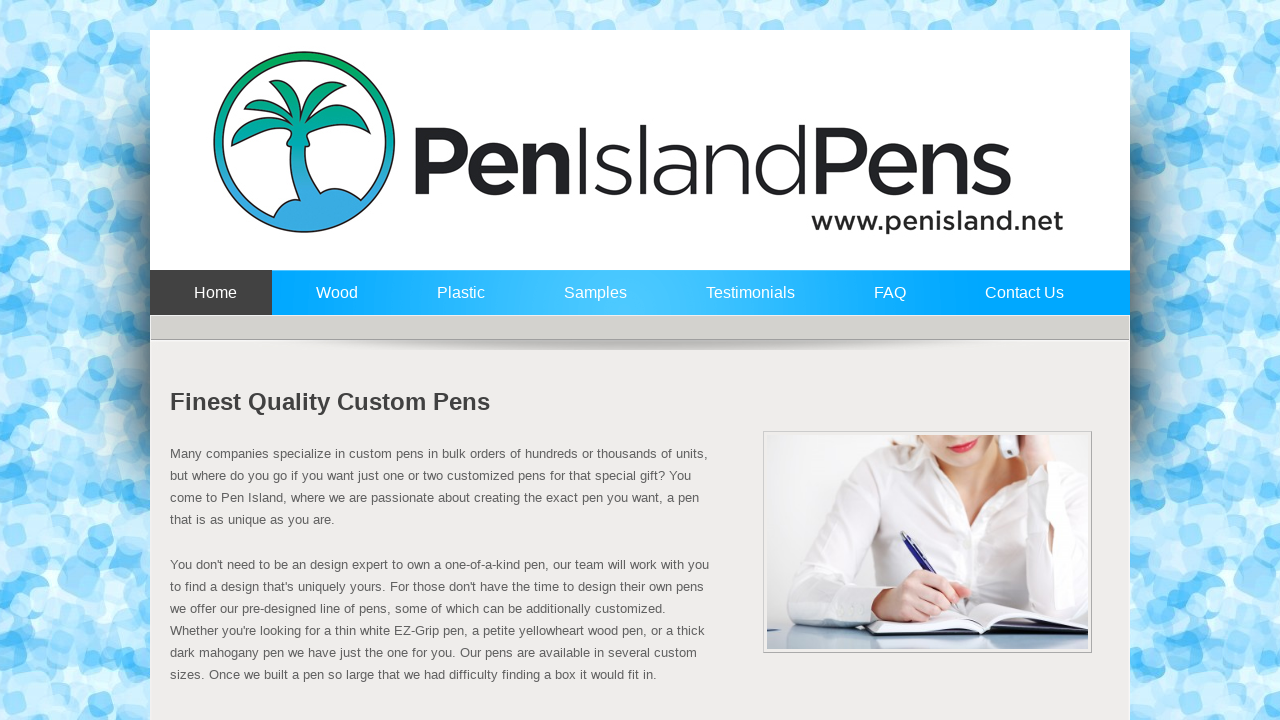

Clicked Wood menu link at (332, 302) on a:text('Wood')
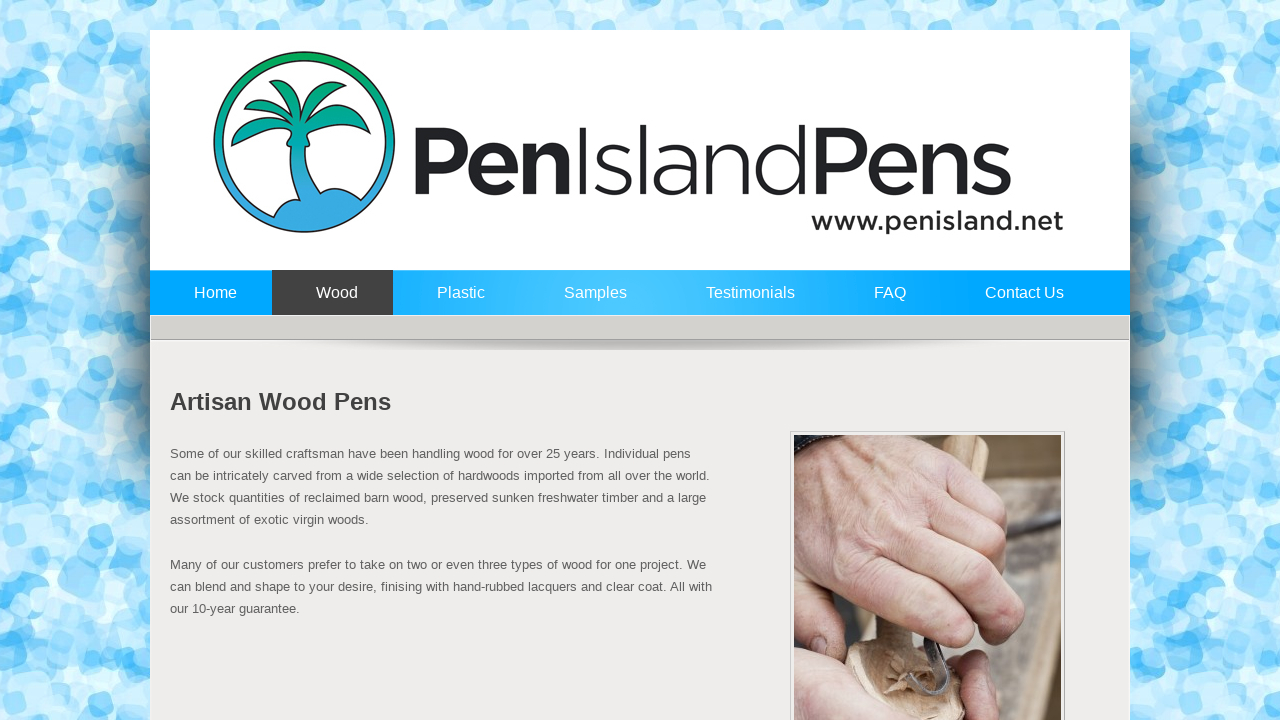

Clicked Plastic menu link at (456, 302) on a:text('Plastic')
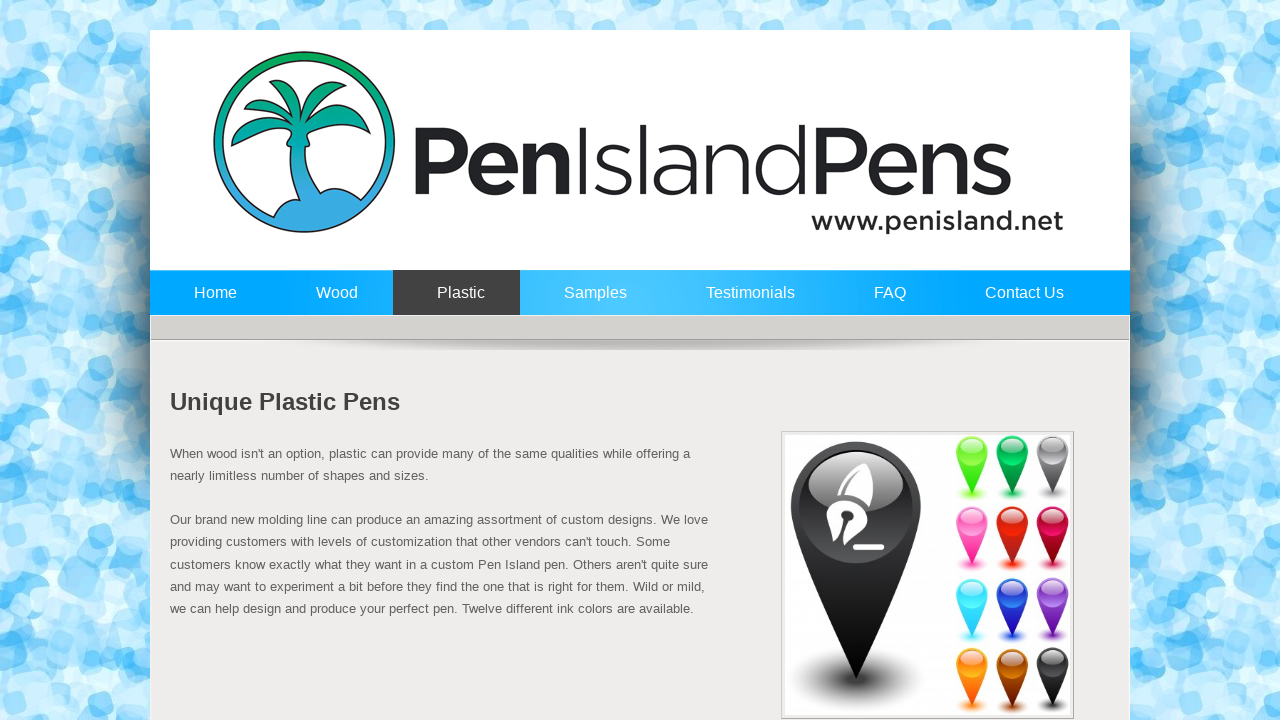

Clicked Samples menu link at (591, 302) on a:text('Samples')
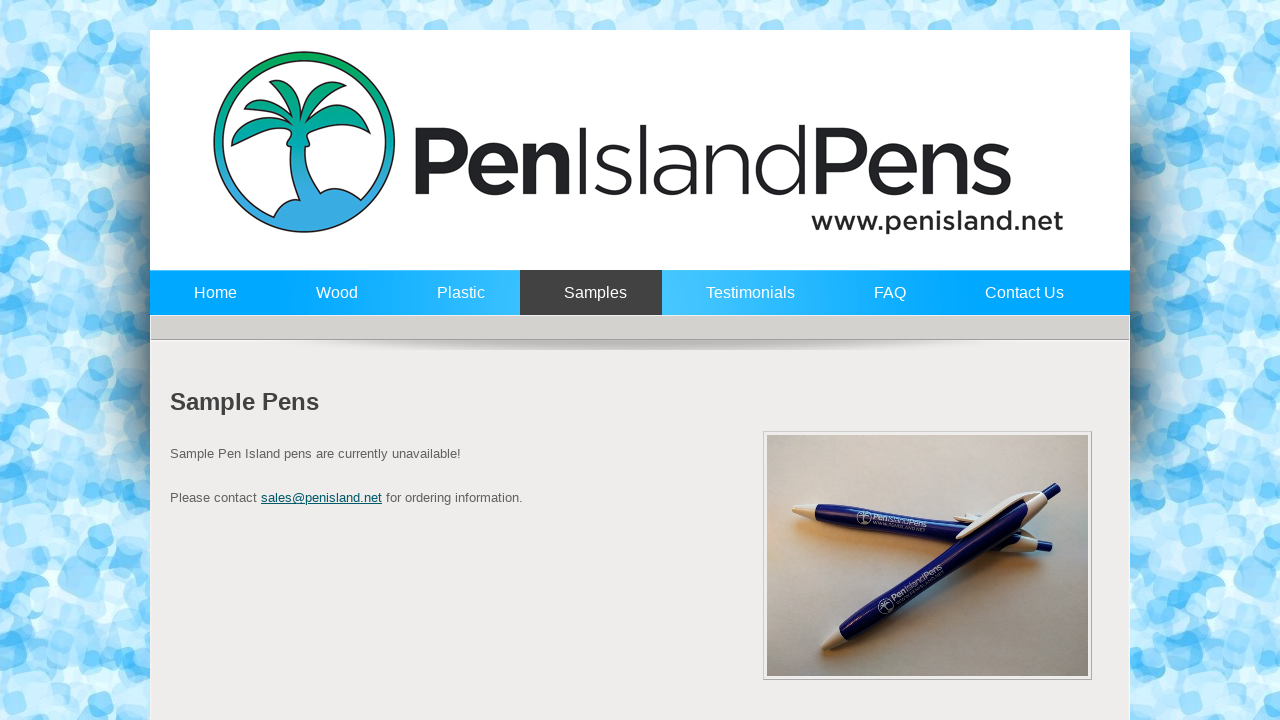

Clicked Testimonials menu link at (746, 302) on a:text('Testimonials')
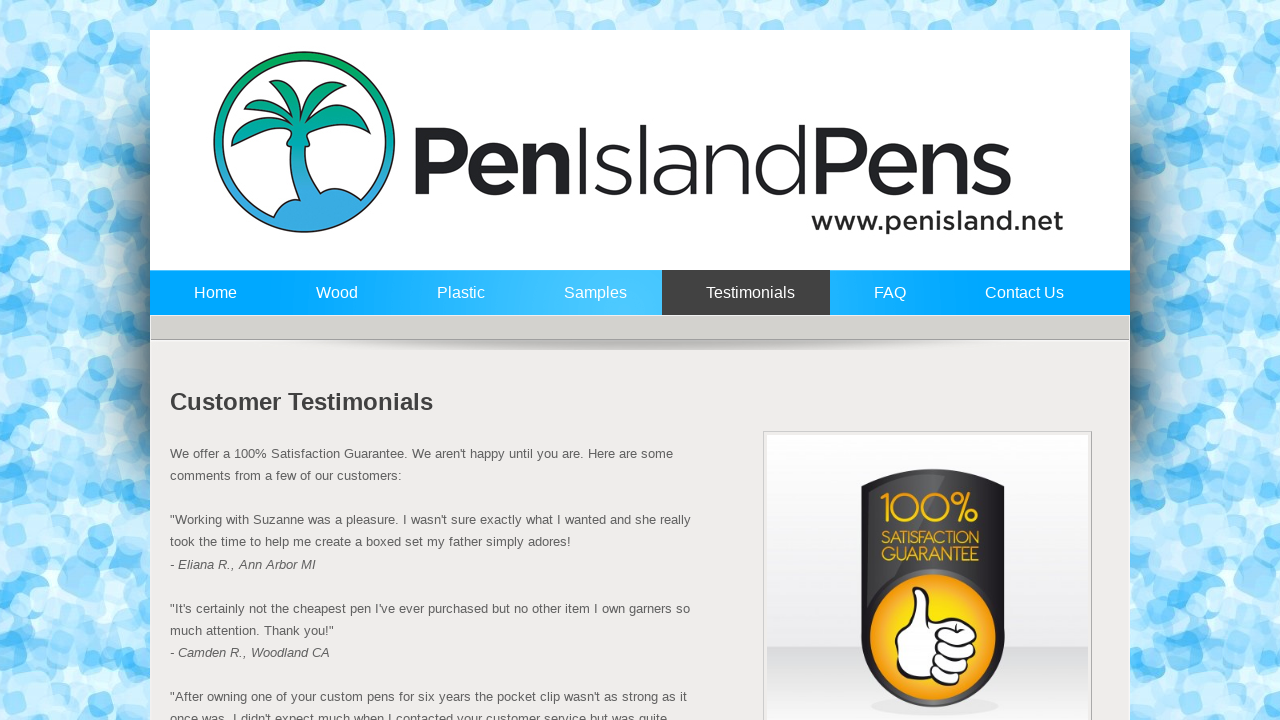

Clicked FAQ menu link at (886, 302) on a:text('FAQ')
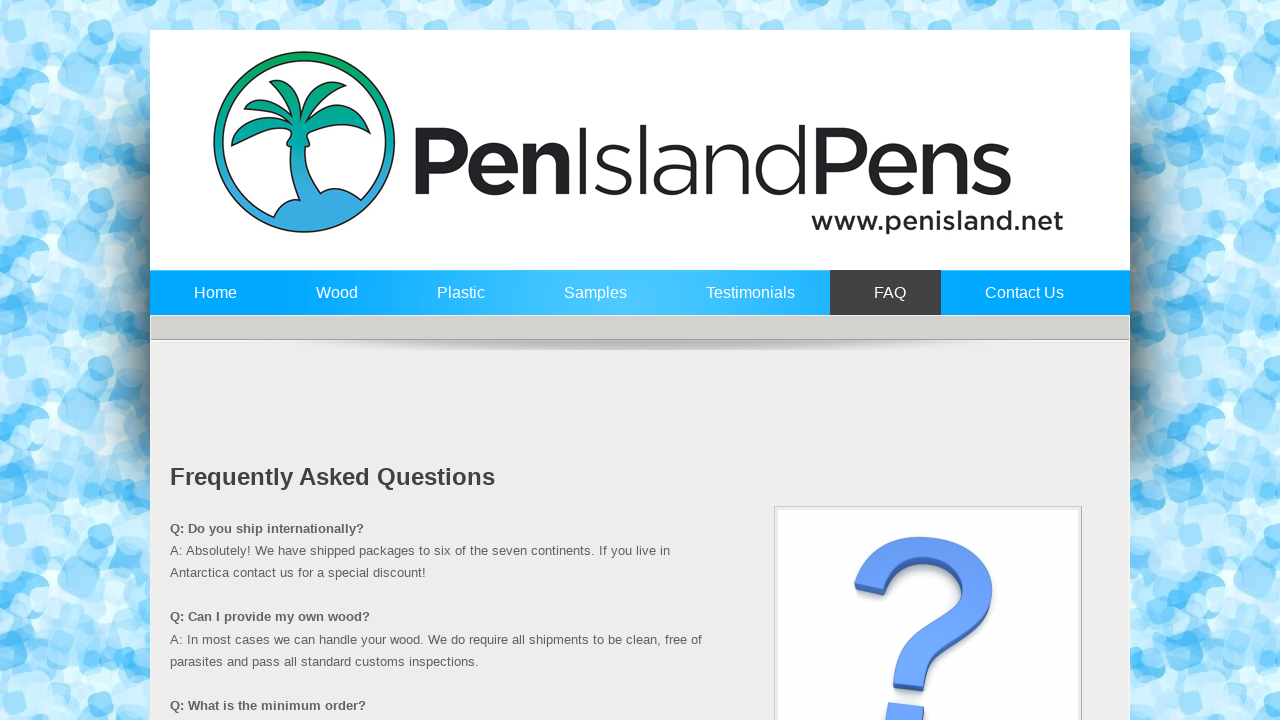

Clicked Contact Us menu link at (1020, 302) on a:text('Contact Us')
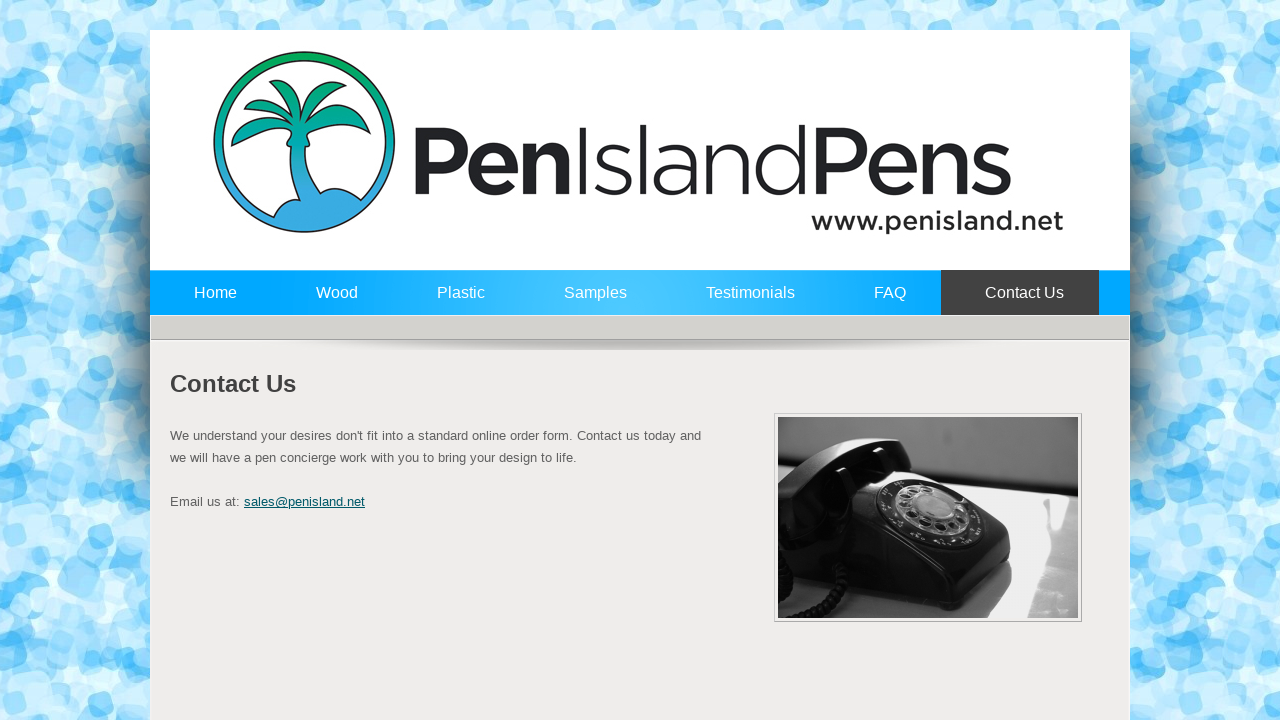

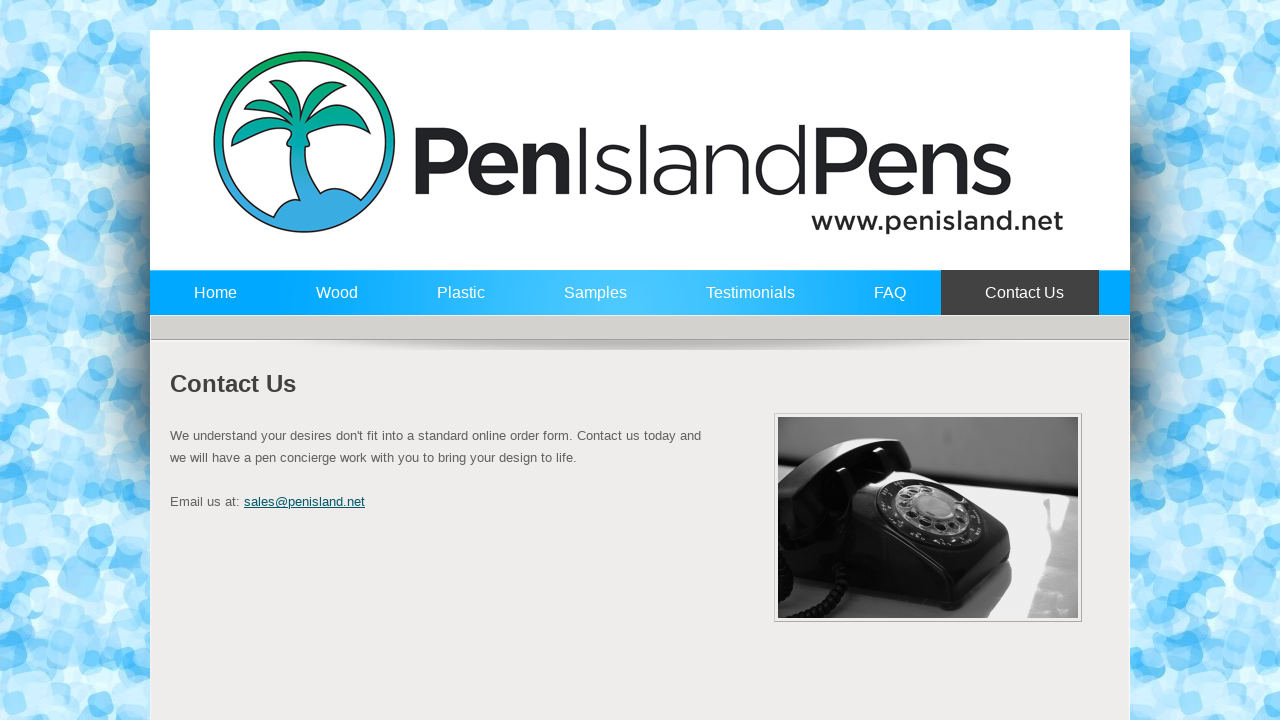